Tests the text box form by navigating to the text box section and filling in user name, email, current address, and permanent address fields, then submitting the form.

Starting URL: https://demoqa.com/elements

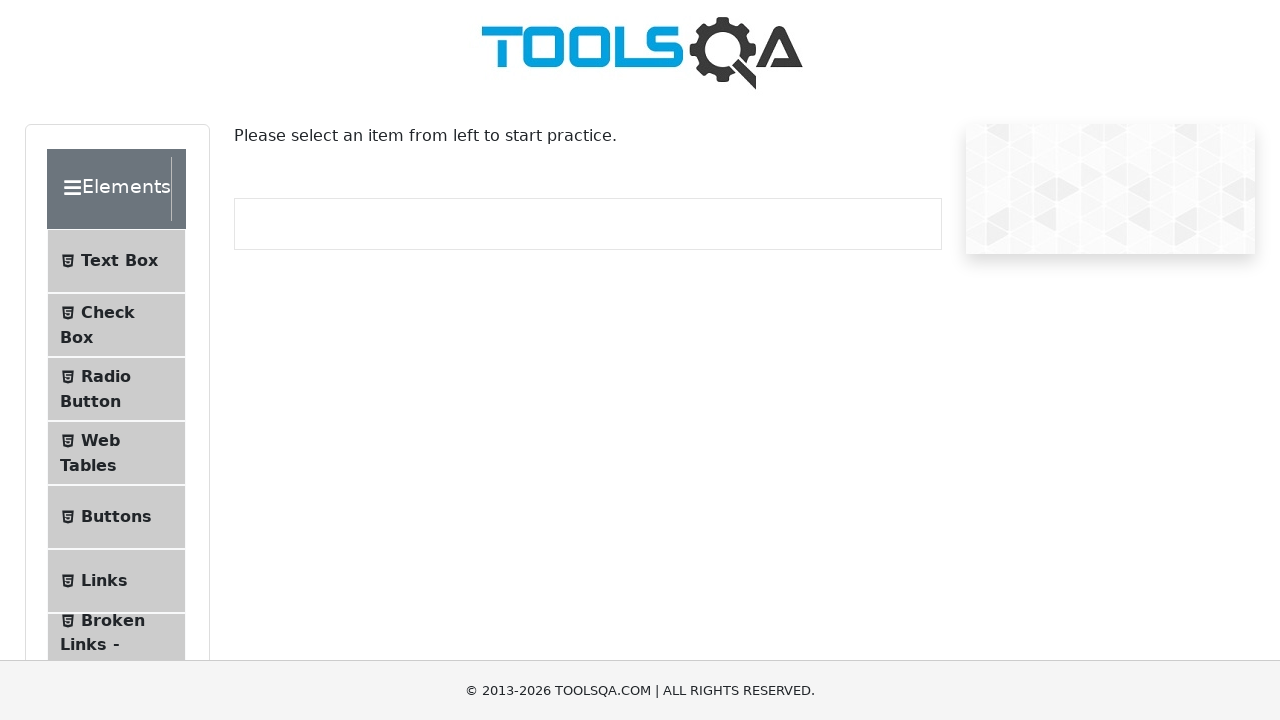

Clicked on Text Box menu item at (116, 261) on xpath=//*[@id='item-0']
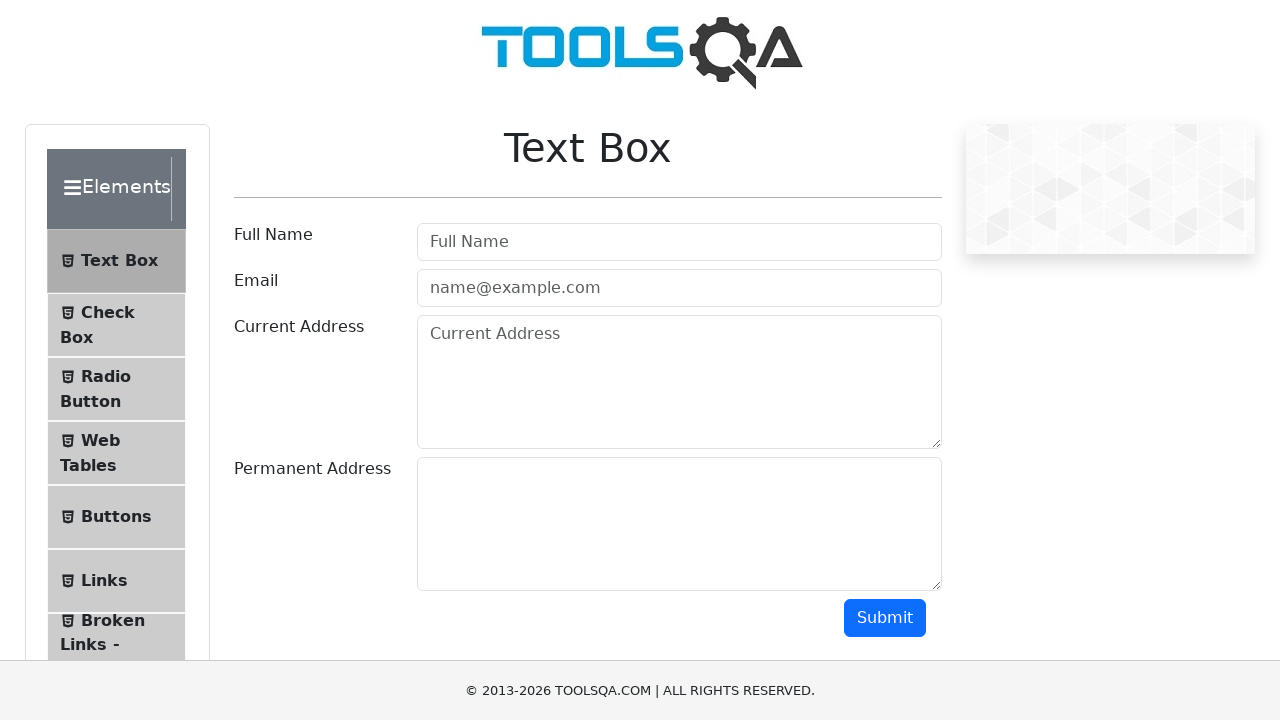

Navigated to text-box page
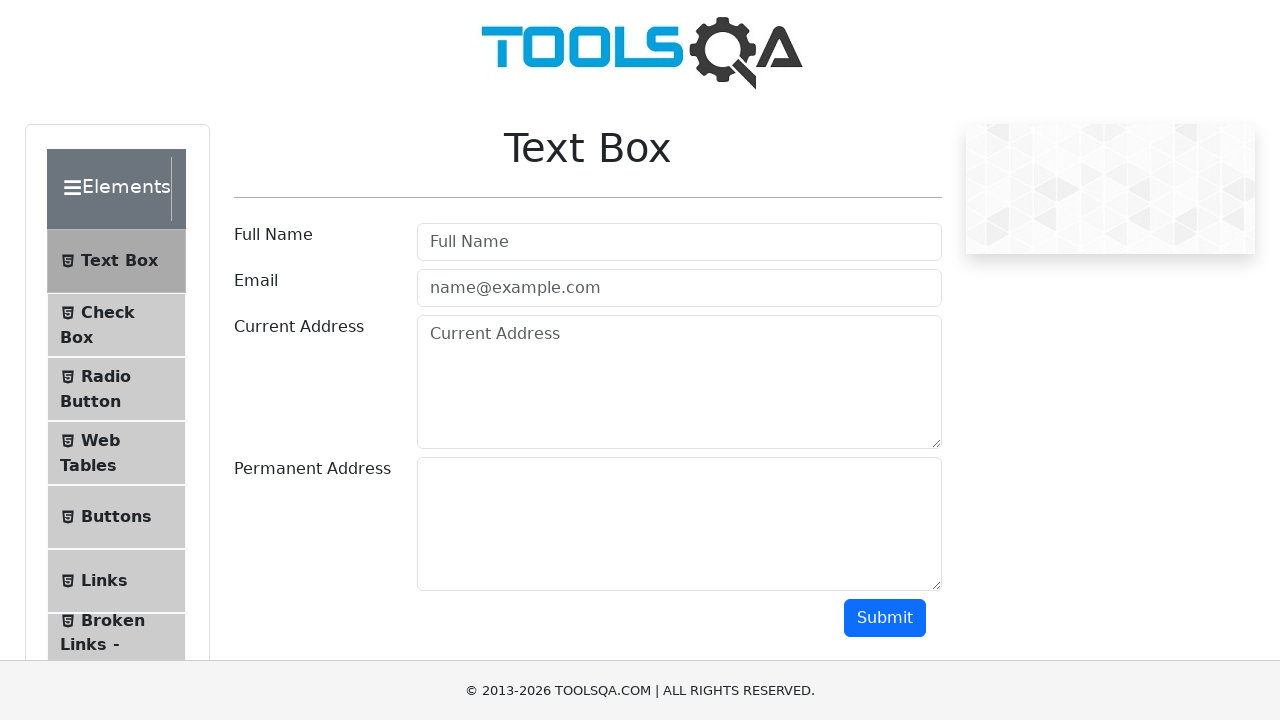

Clicked on userName field at (679, 242) on xpath=//*[@id='userName']
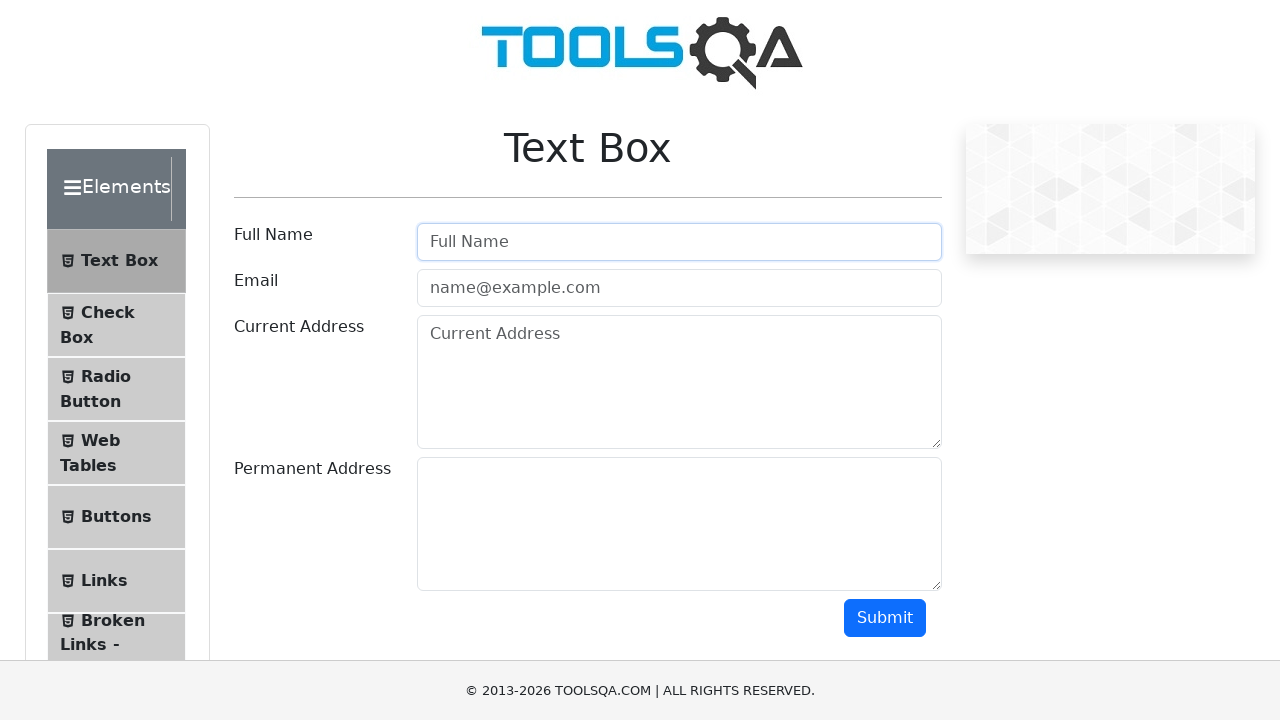

Filled userName field with 'Vishnu' on //*[@id='userName']
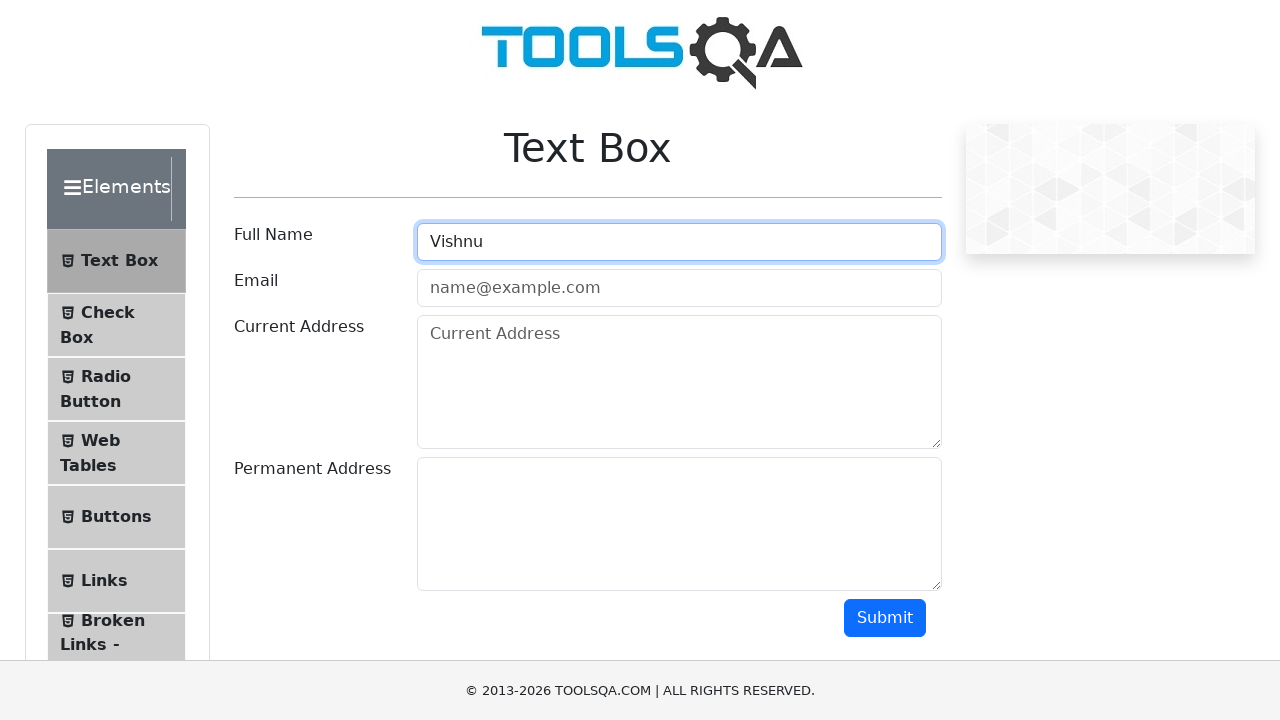

Clicked on userEmail field at (679, 288) on xpath=//*[@id='userEmail']
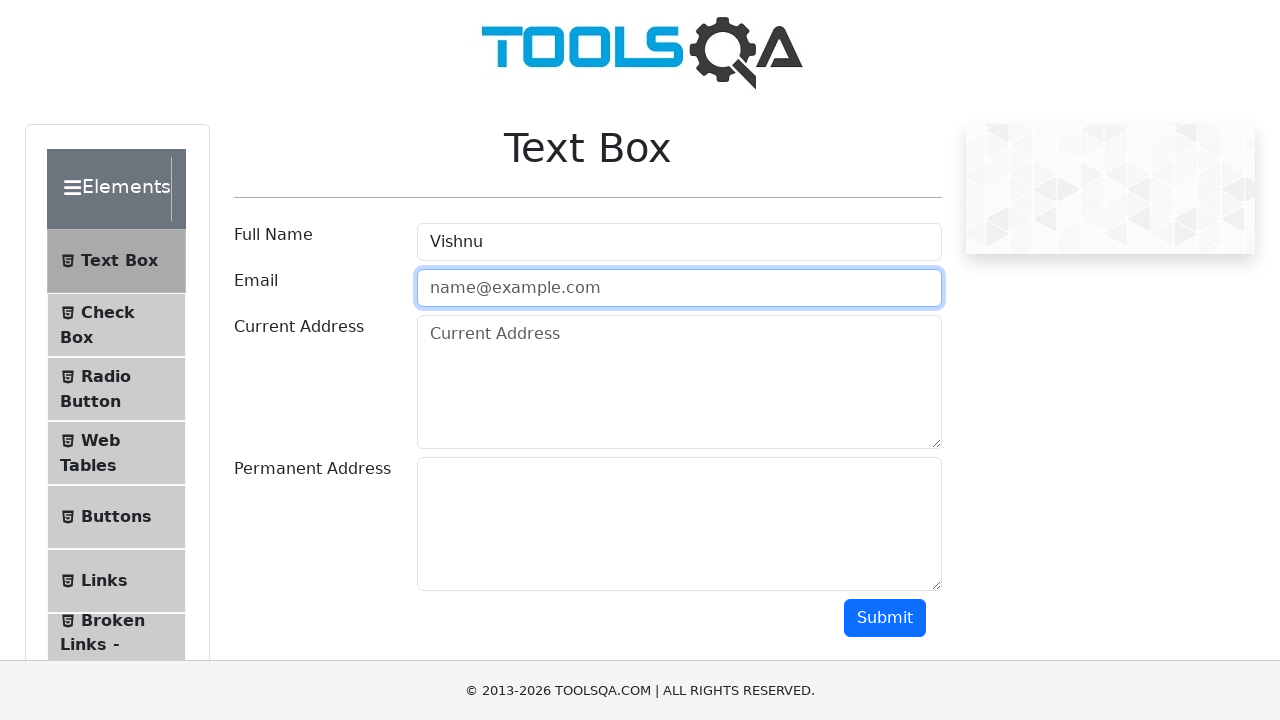

Filled userEmail field with 'vishnu1234@gmail.com' on //*[@id='userEmail']
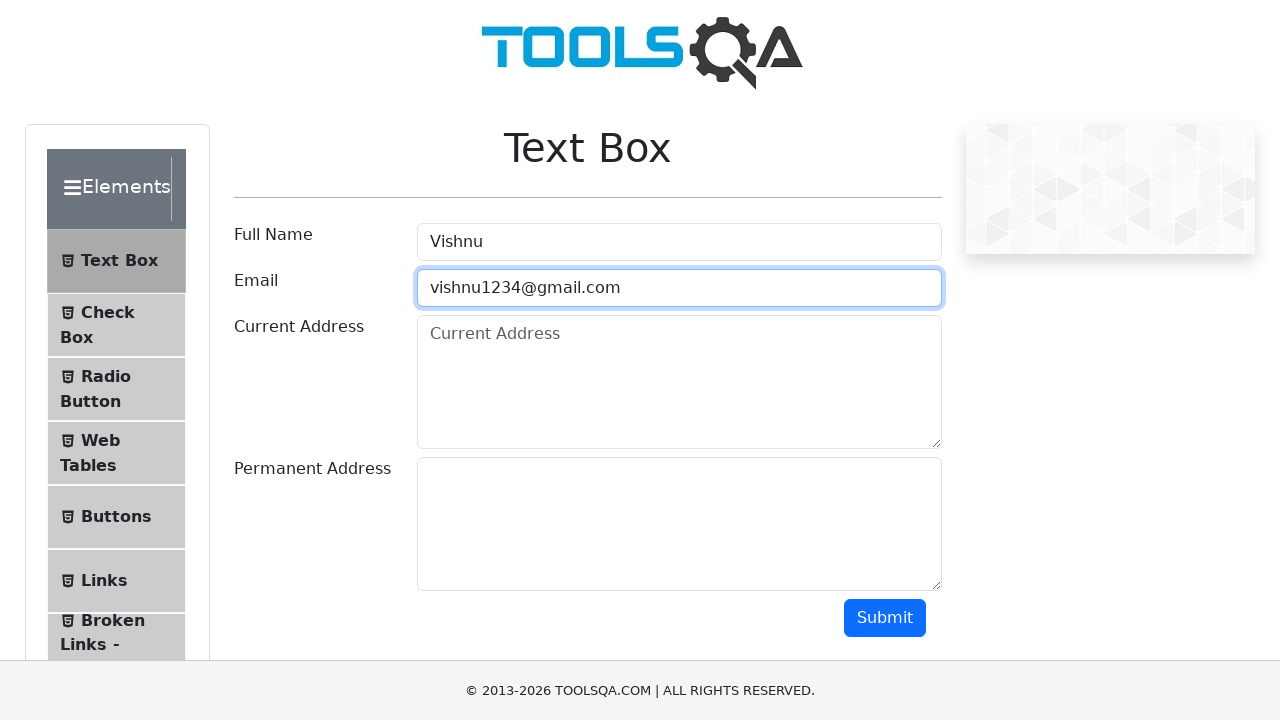

Clicked on currentAddress field at (679, 382) on xpath=//*[@id='currentAddress']
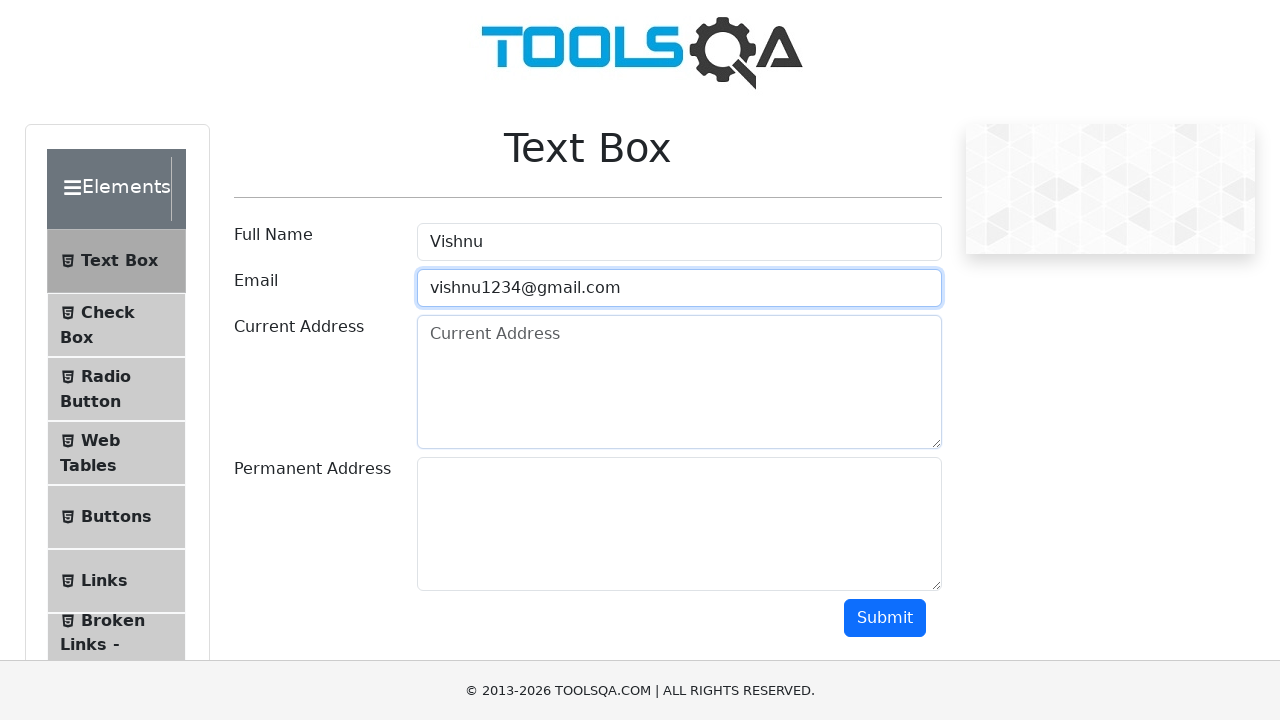

Filled currentAddress field with address on //*[@id='currentAddress']
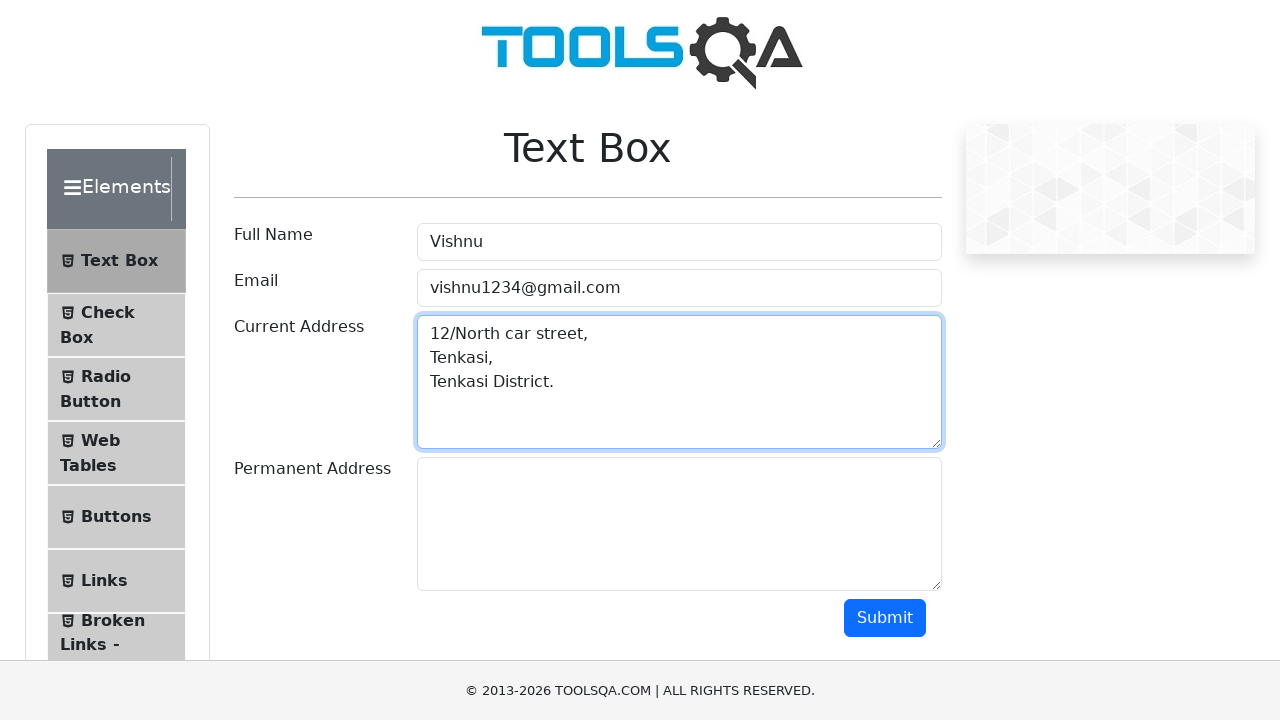

Clicked on permanentAddress field at (679, 524) on xpath=//*[@id='permanentAddress']
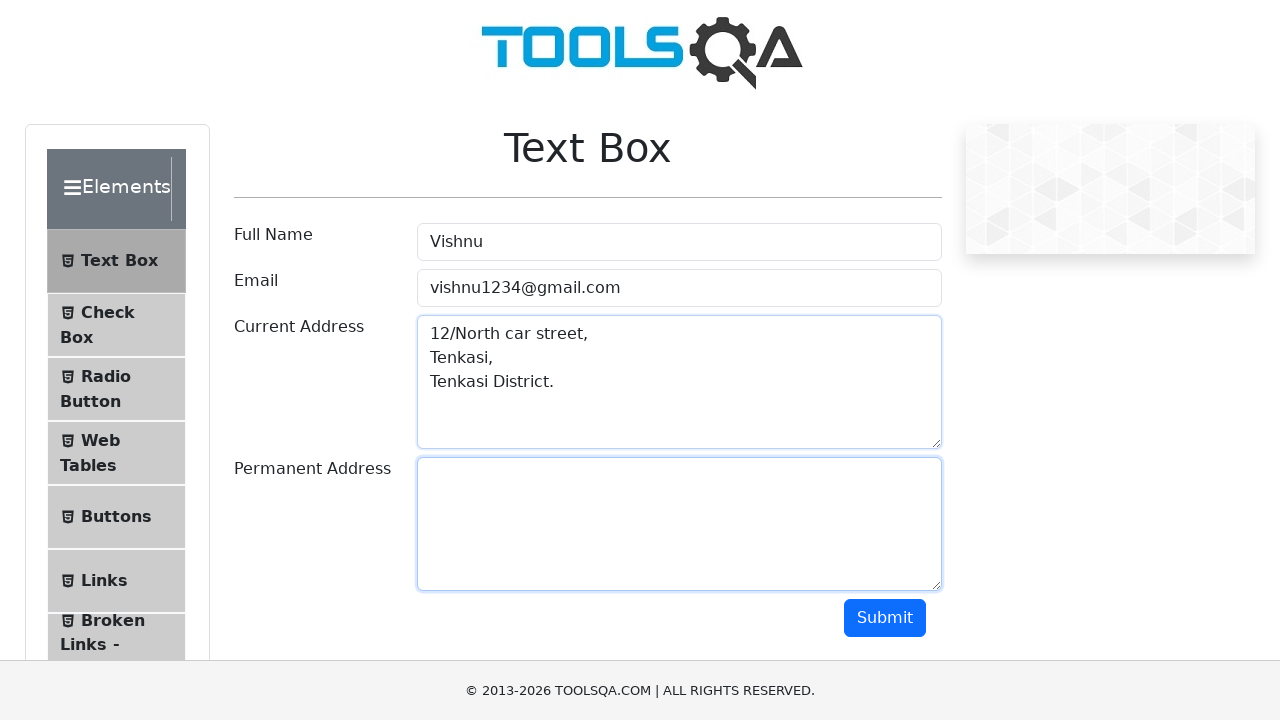

Filled permanentAddress field with address on //*[@id='permanentAddress']
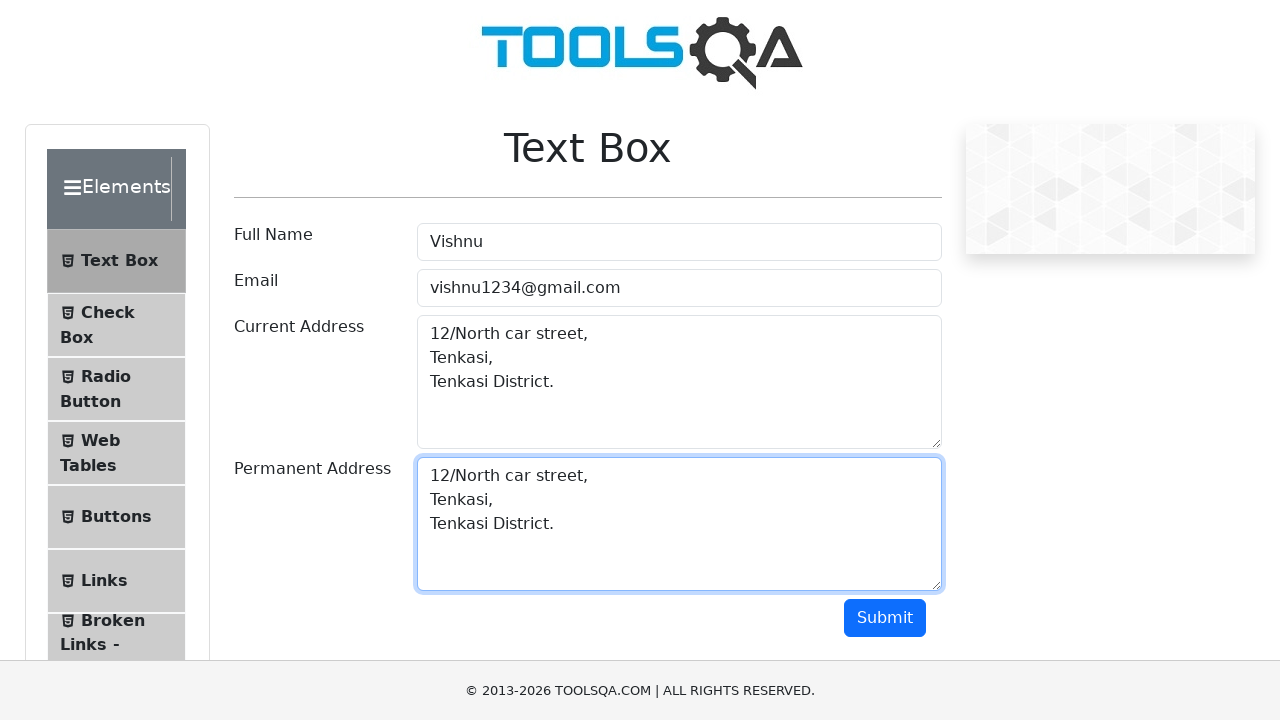

Clicked submit button to submit the form at (885, 618) on xpath=//*[@id='submit']
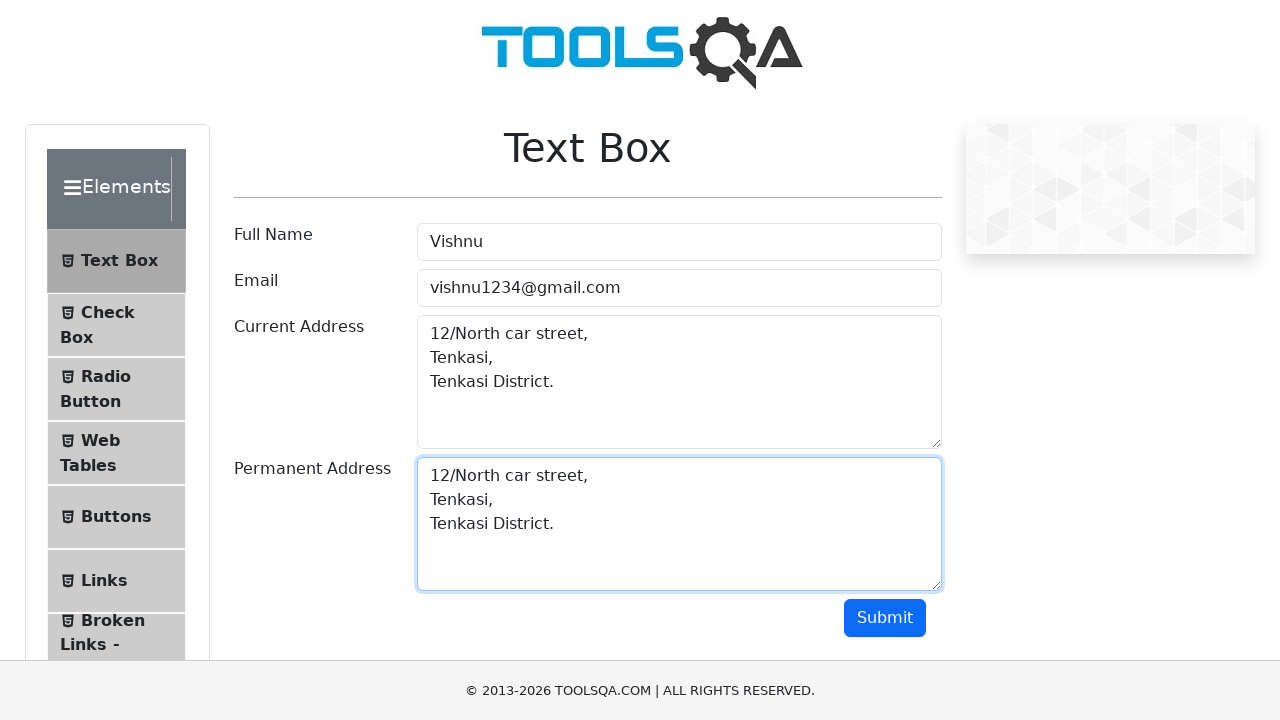

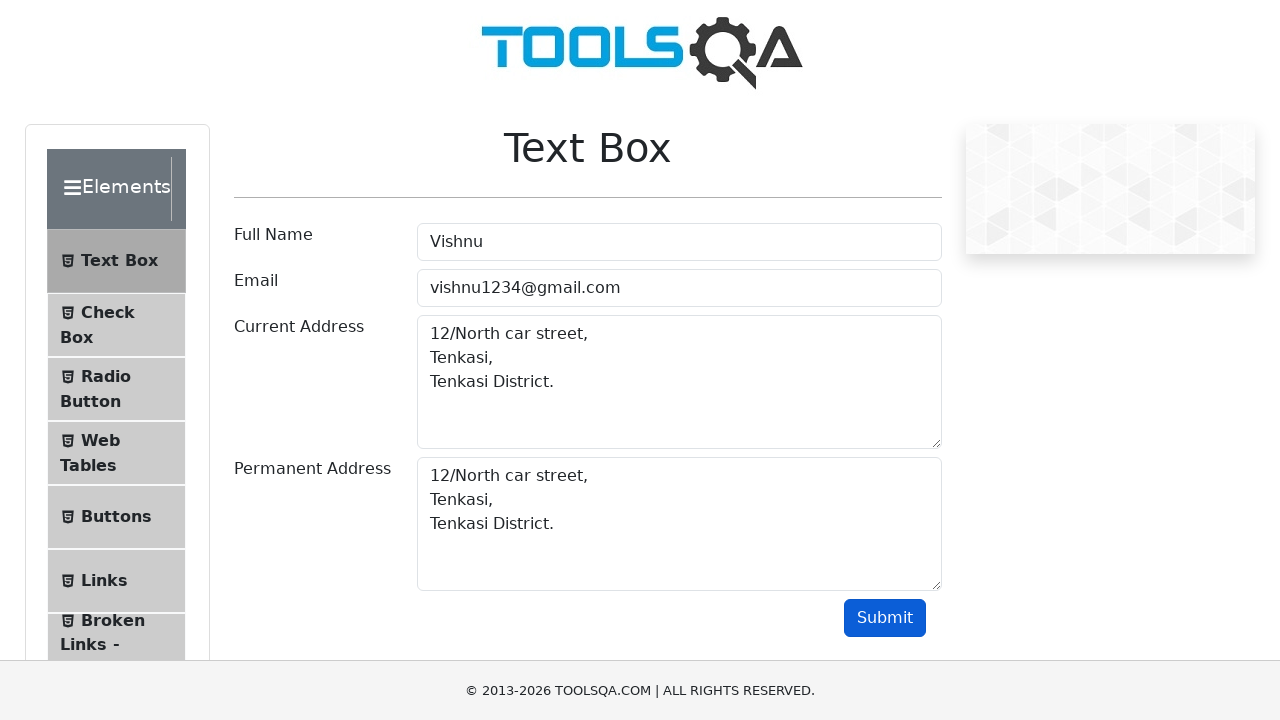